Tests multi-level dropdown menu navigation by hovering over menu items and clicking on a nested sub-menu item

Starting URL: https://demoqa.com/menu

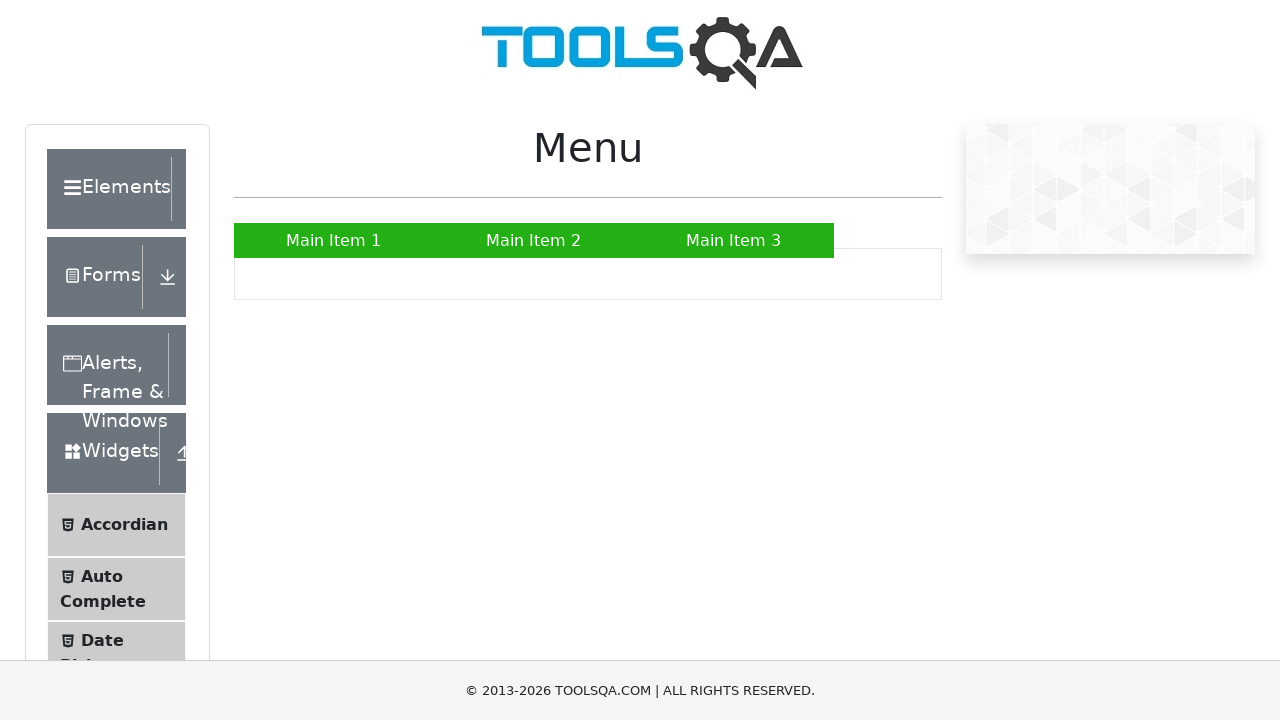

Navigated to menu test page
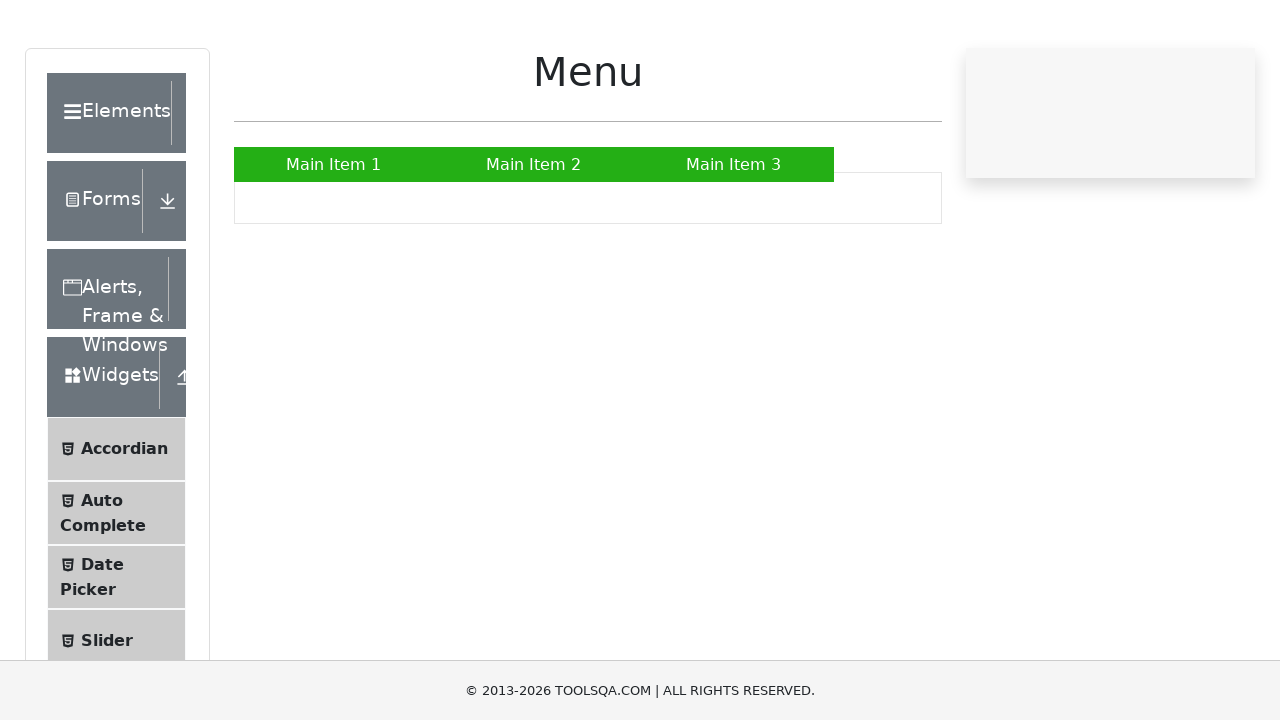

Hovered over Main Item 2 to reveal dropdown menu at (534, 240) on xpath=//*[@id='nav']/li[2]/a
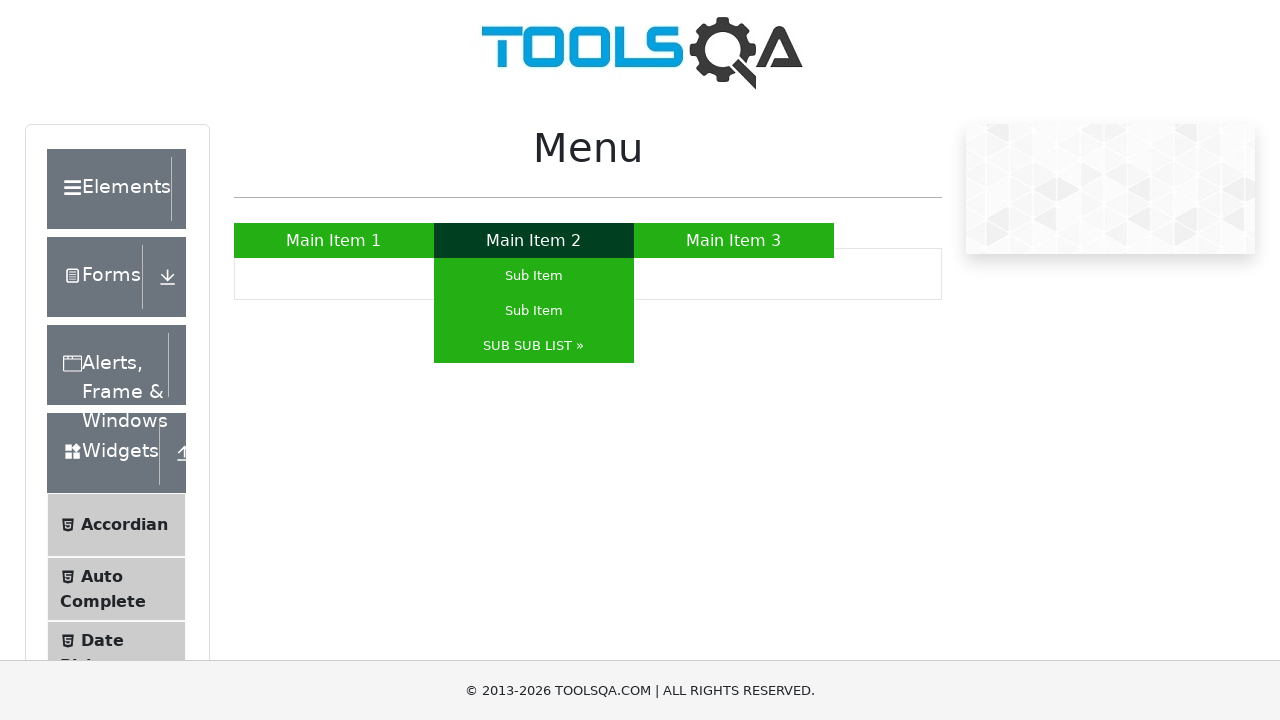

Hovered over SUB SUB LIST to reveal nested submenu at (534, 346) on xpath=//a[text()='SUB SUB LIST »']
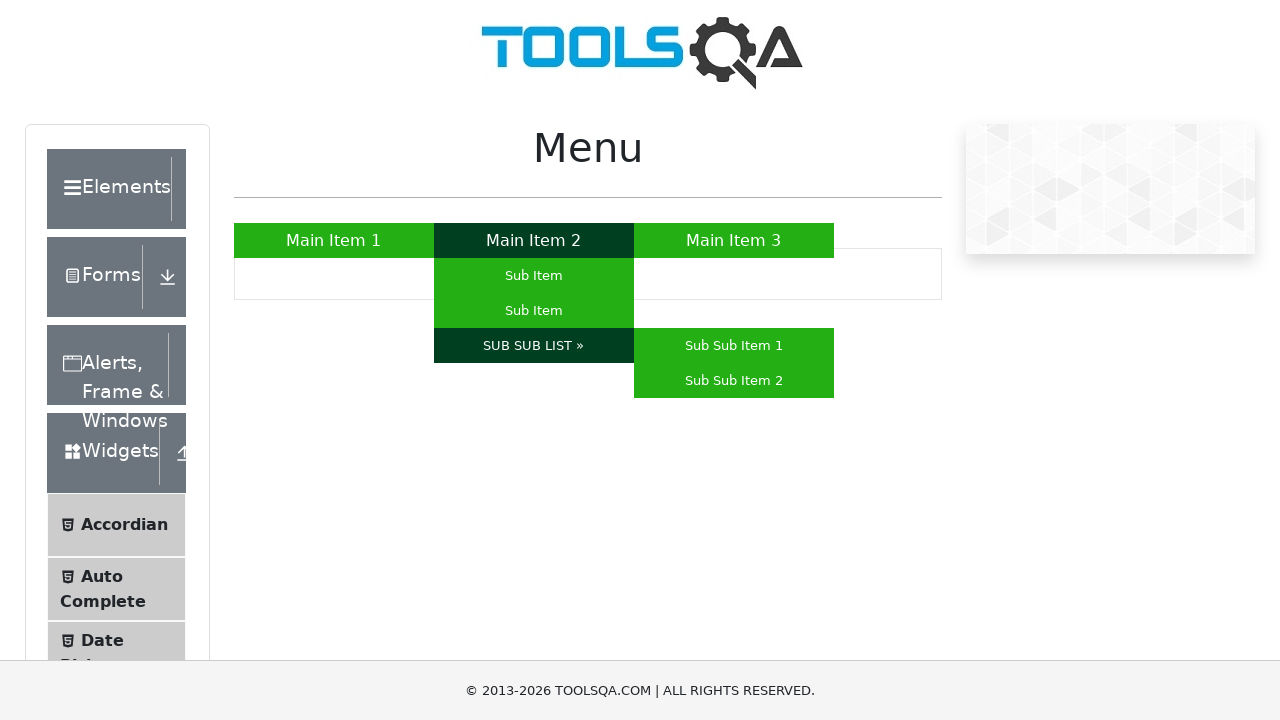

Clicked on Sub Sub Item 2 in the nested submenu at (734, 380) on xpath=//a[text()='Sub Sub Item 2']
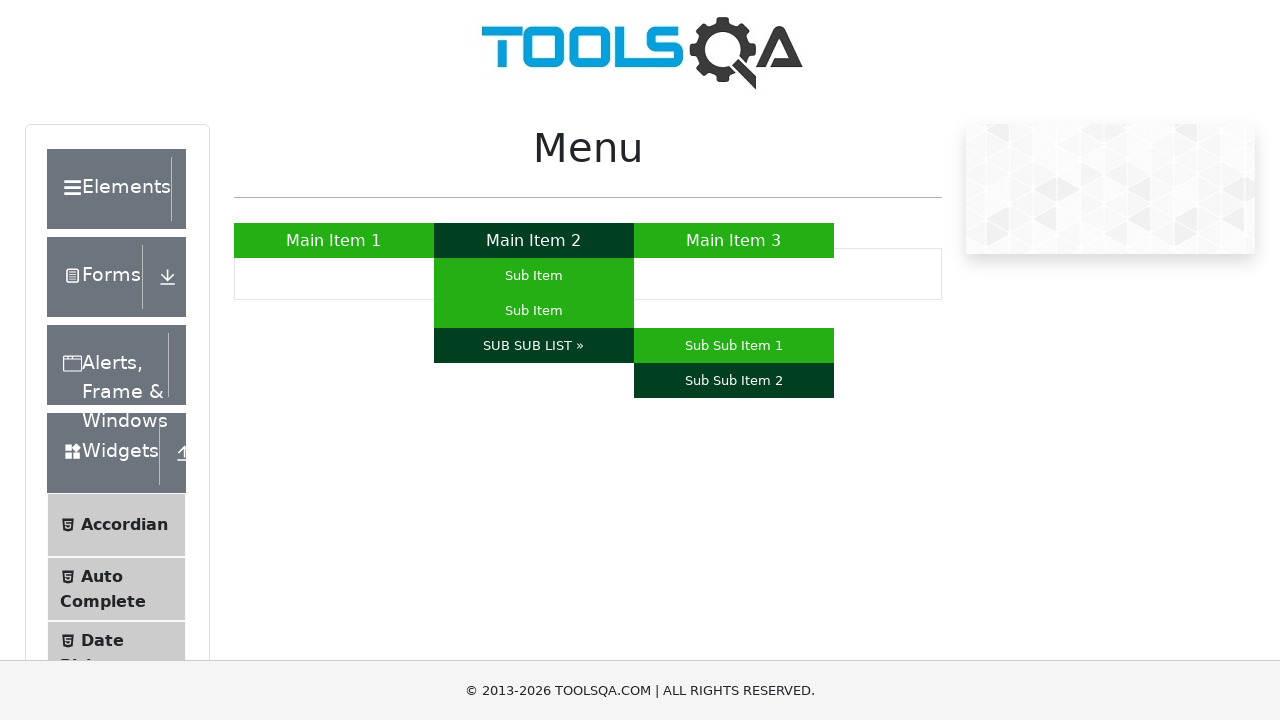

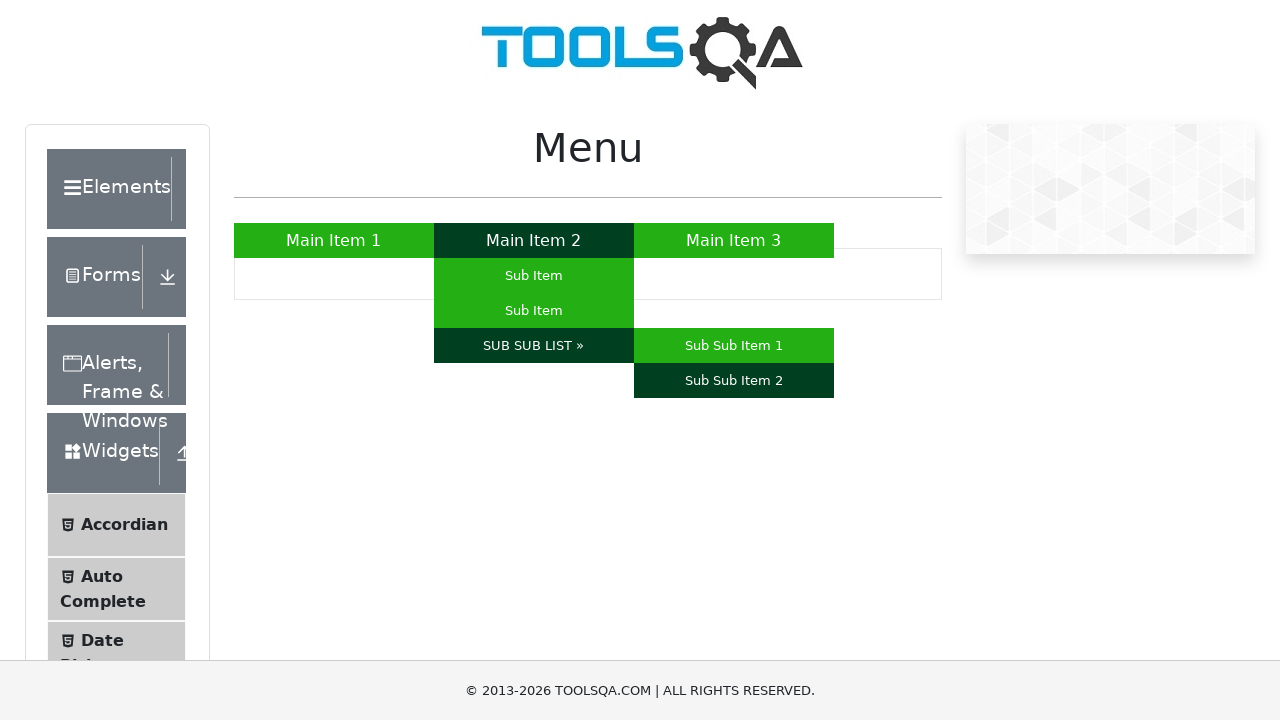